Tests clearing the complete state of all items by checking and then unchecking the toggle all checkbox.

Starting URL: https://demo.playwright.dev/todomvc

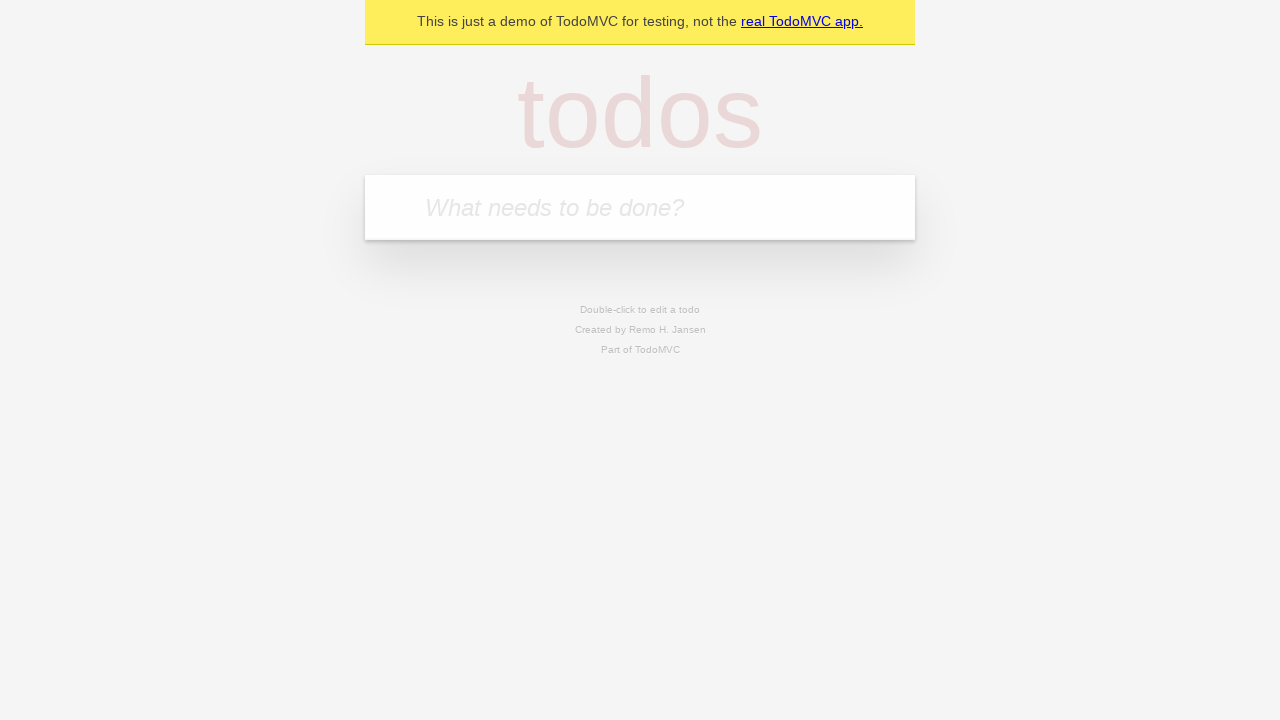

Filled todo input with 'buy some cheese' on internal:attr=[placeholder="What needs to be done?"i]
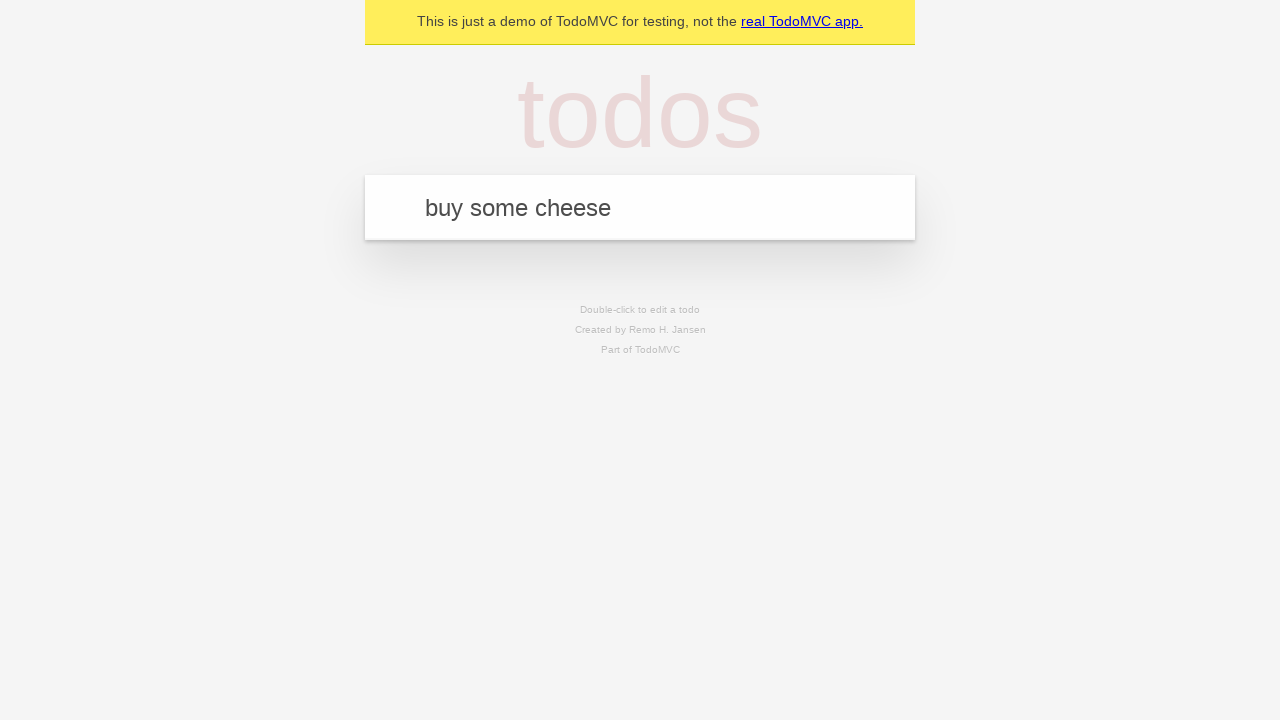

Pressed Enter to add first todo on internal:attr=[placeholder="What needs to be done?"i]
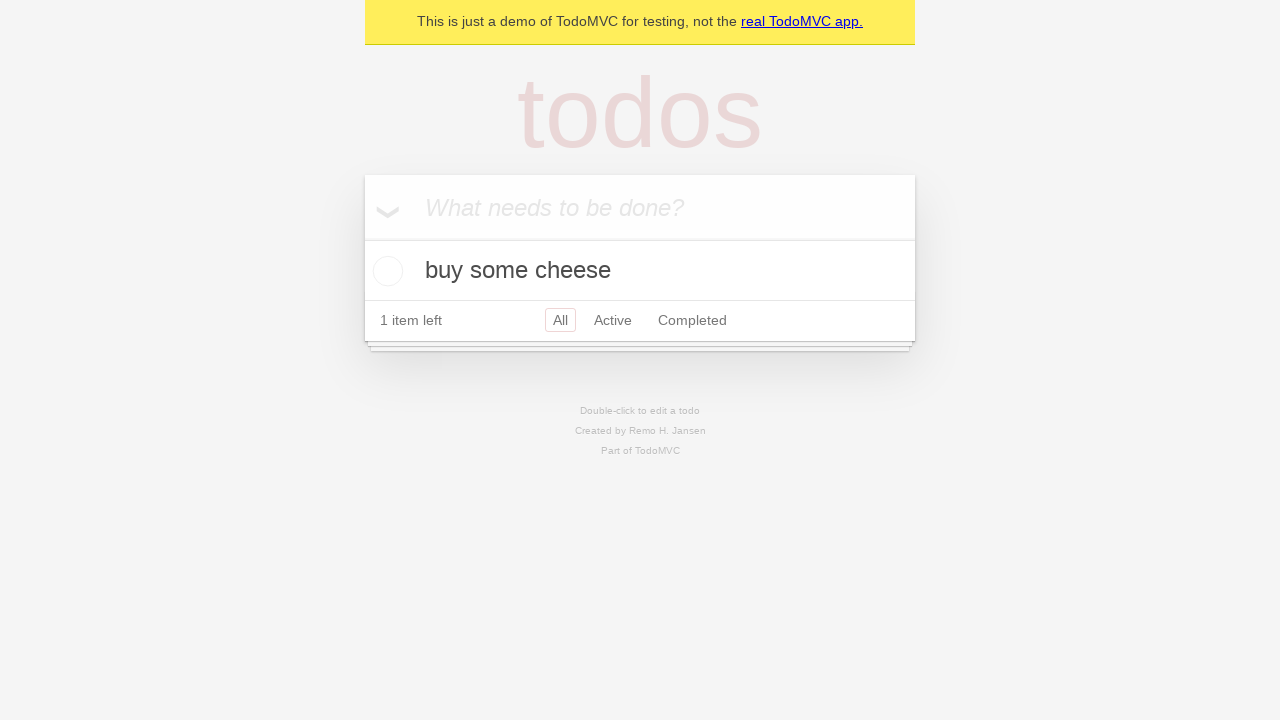

Filled todo input with 'feed the cat' on internal:attr=[placeholder="What needs to be done?"i]
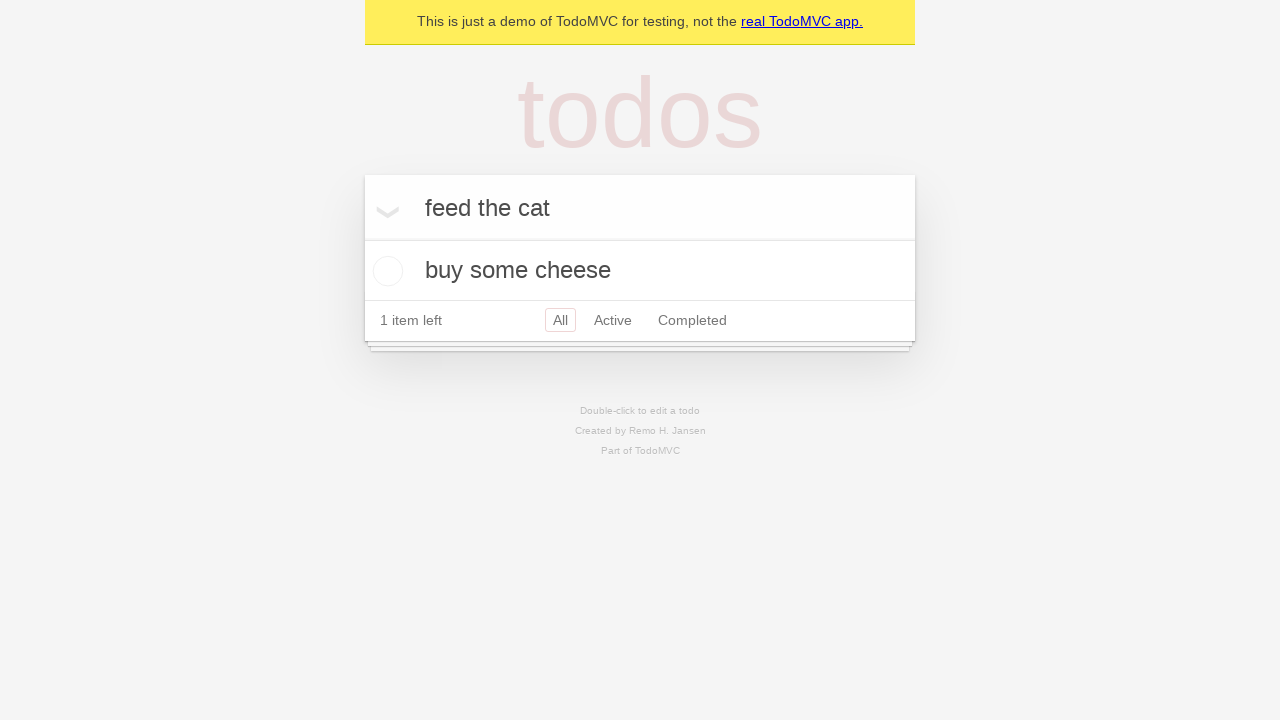

Pressed Enter to add second todo on internal:attr=[placeholder="What needs to be done?"i]
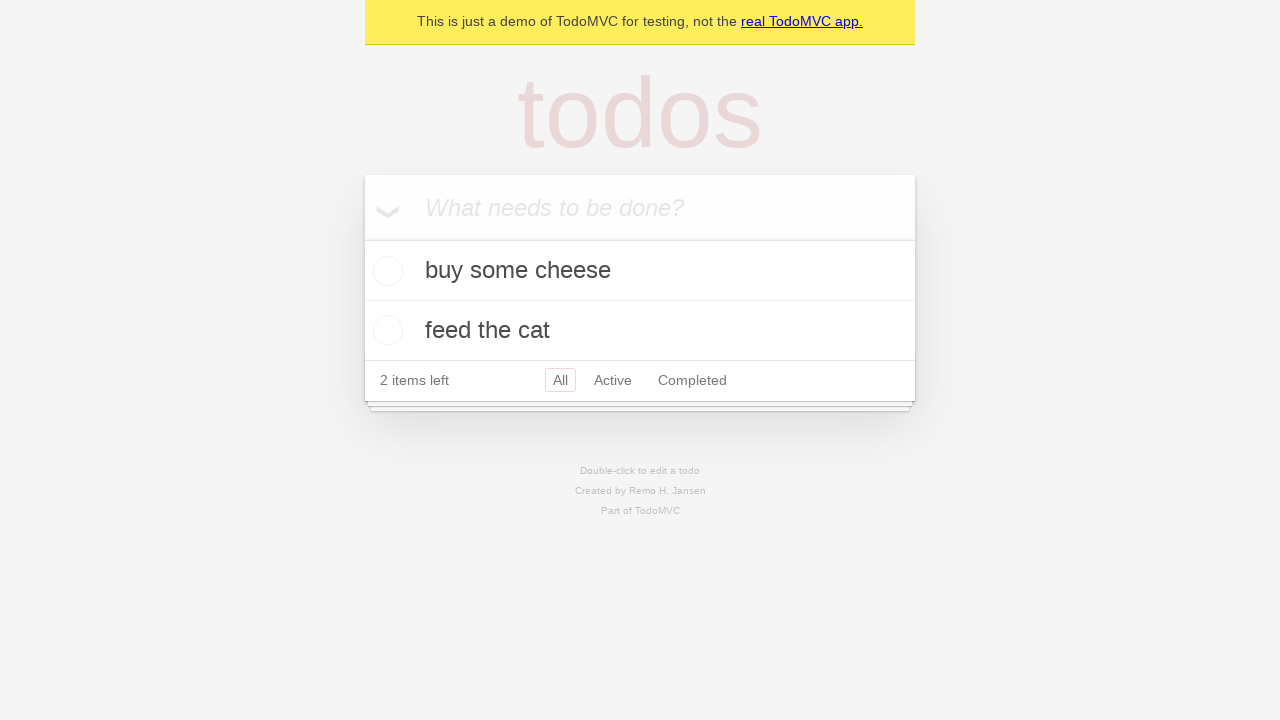

Filled todo input with 'book a doctors appointment' on internal:attr=[placeholder="What needs to be done?"i]
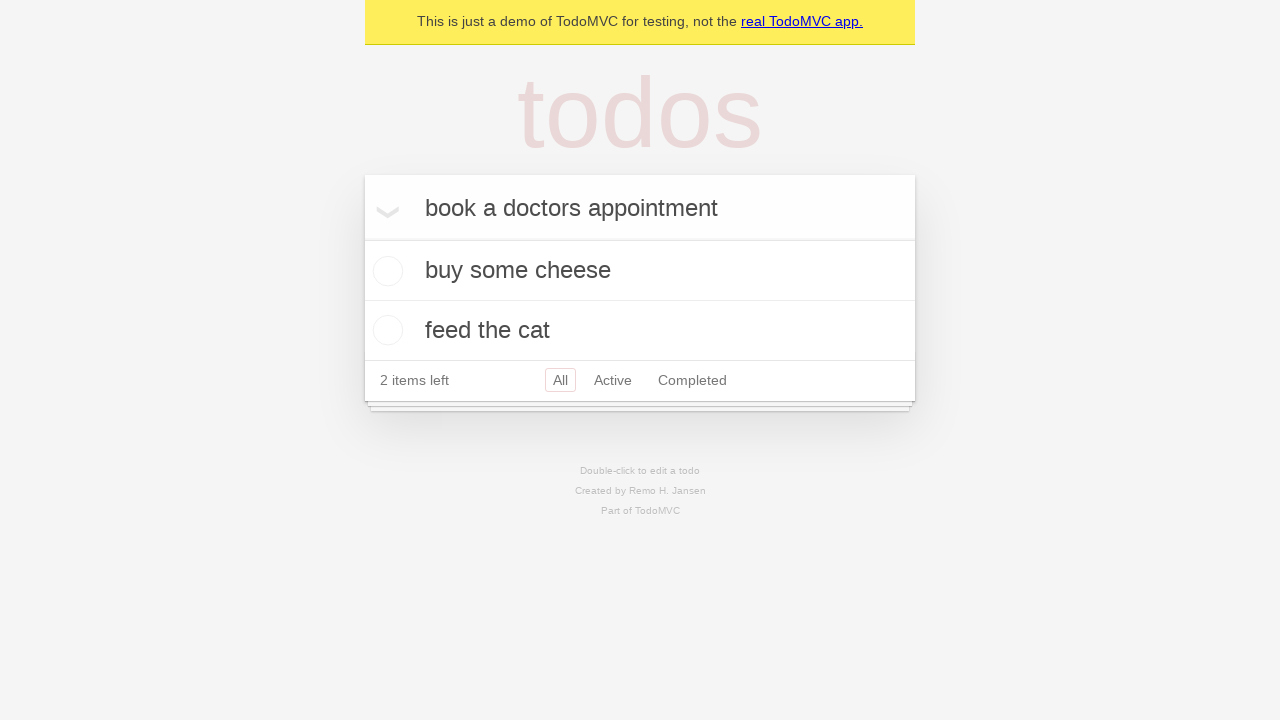

Pressed Enter to add third todo on internal:attr=[placeholder="What needs to be done?"i]
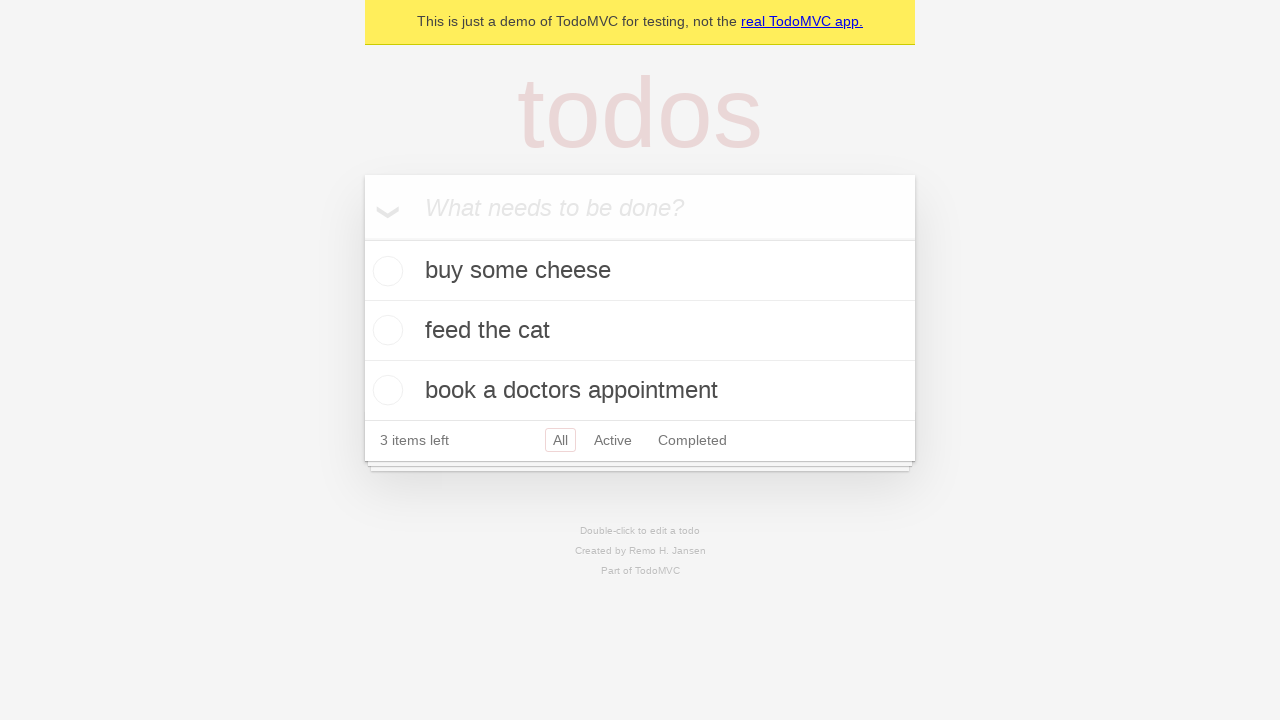

Checked toggle all checkbox to mark all items as complete at (362, 238) on internal:label="Mark all as complete"i
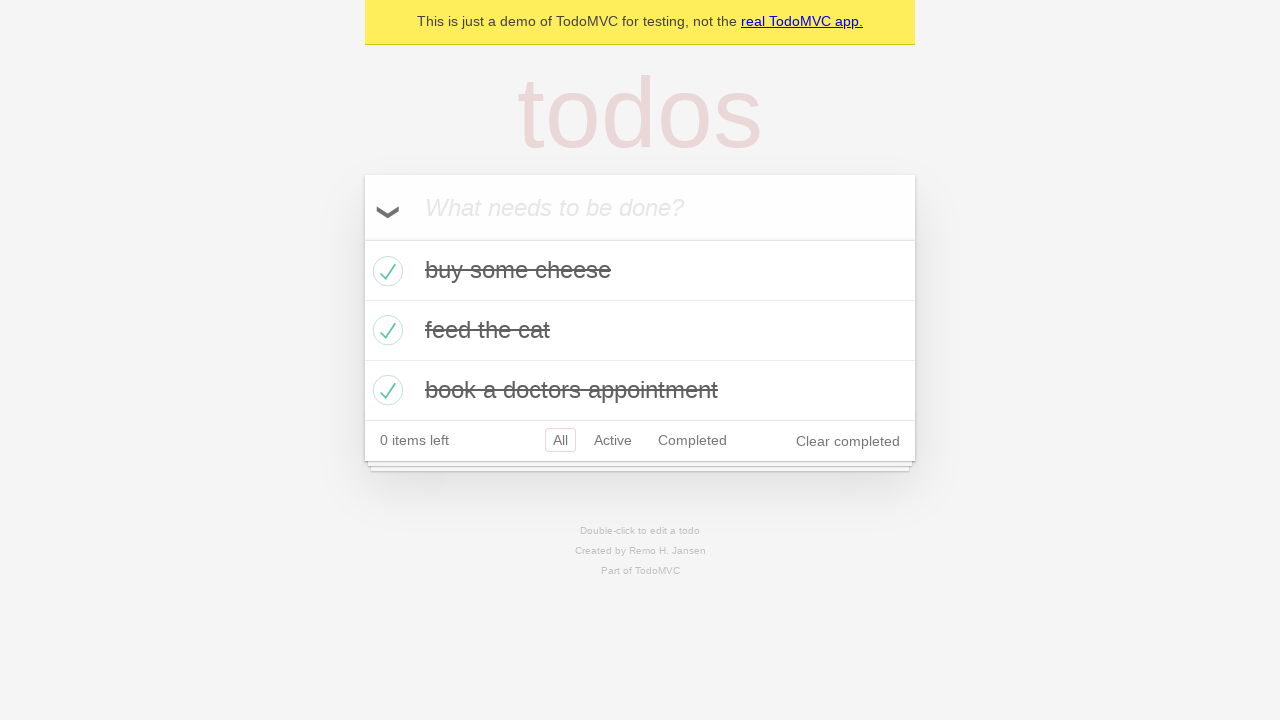

Unchecked toggle all checkbox to clear complete state of all items at (362, 238) on internal:label="Mark all as complete"i
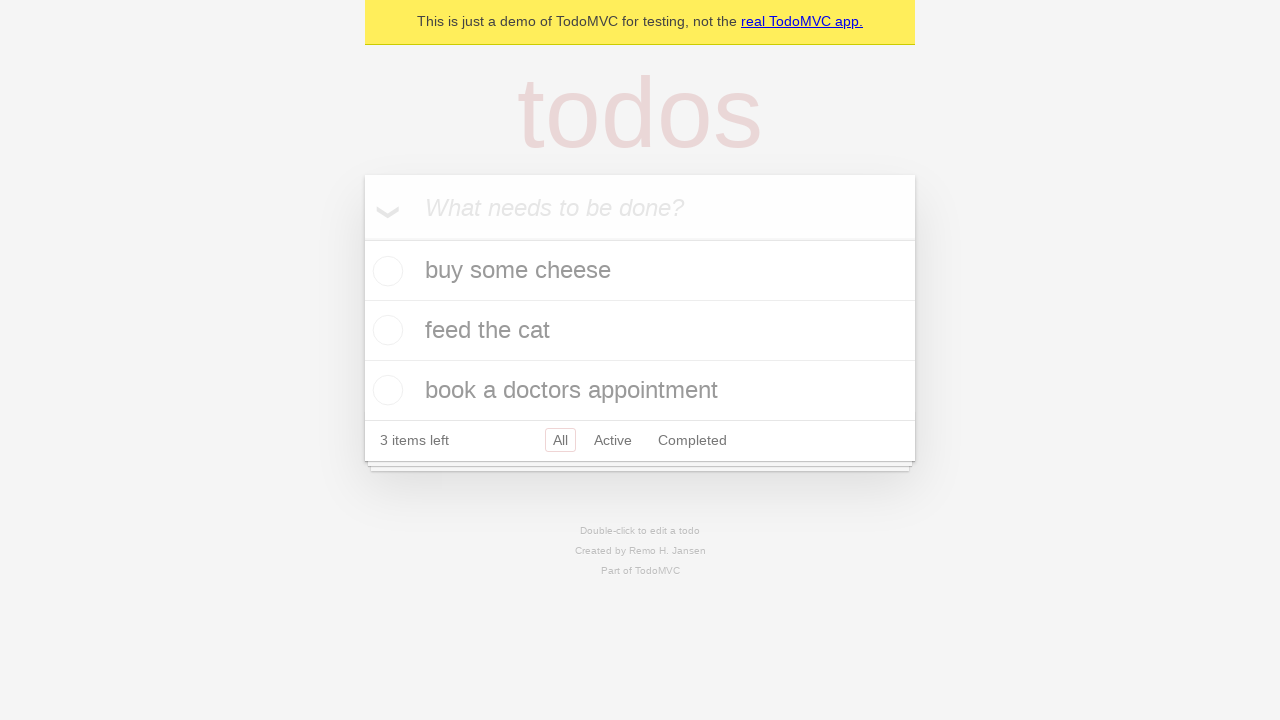

Waited for todo items to be present in the DOM
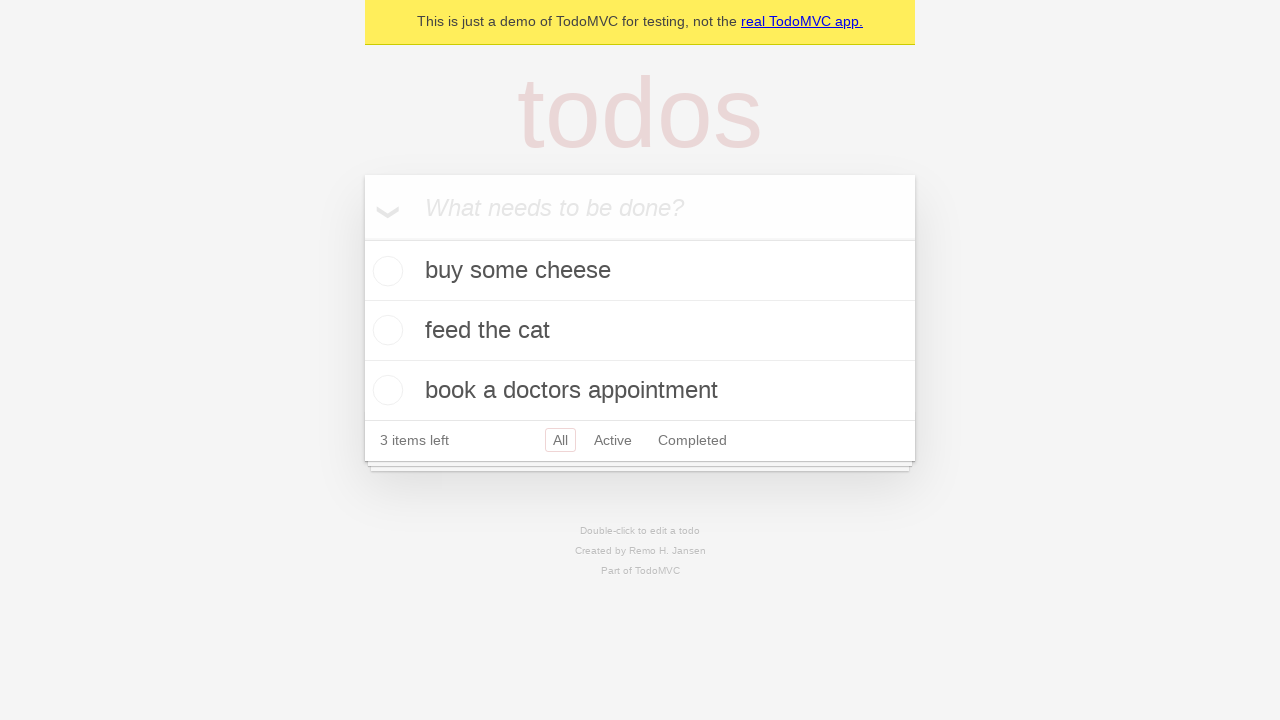

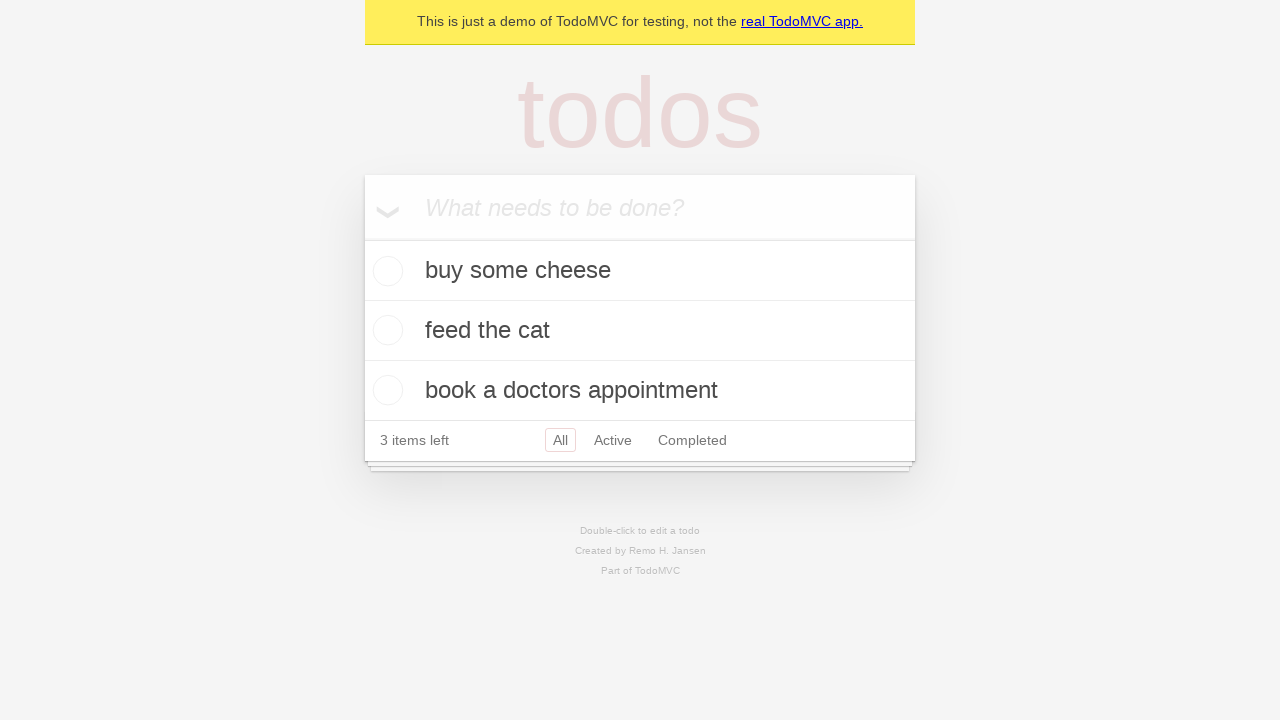